Tests that the homepage URL contains "testotomasyonu"

Starting URL: https://www.testotomasyonu.com

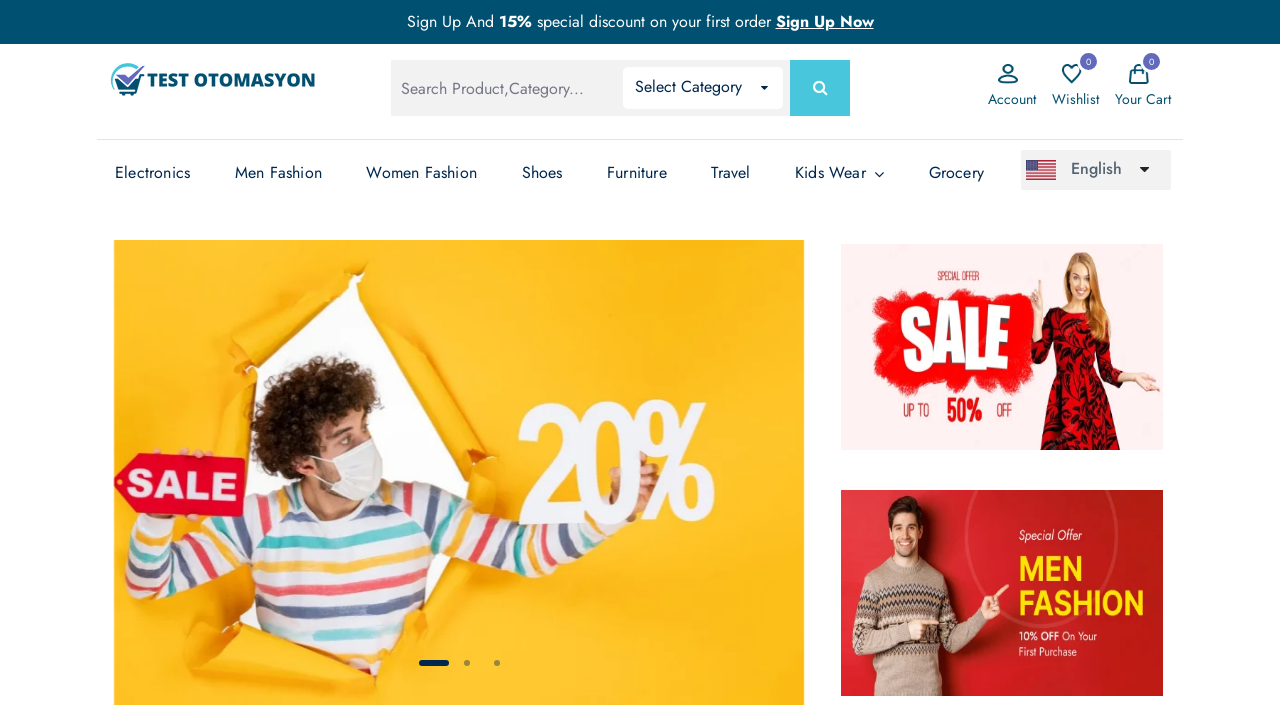

Verified that homepage URL contains 'testotomasyonu'
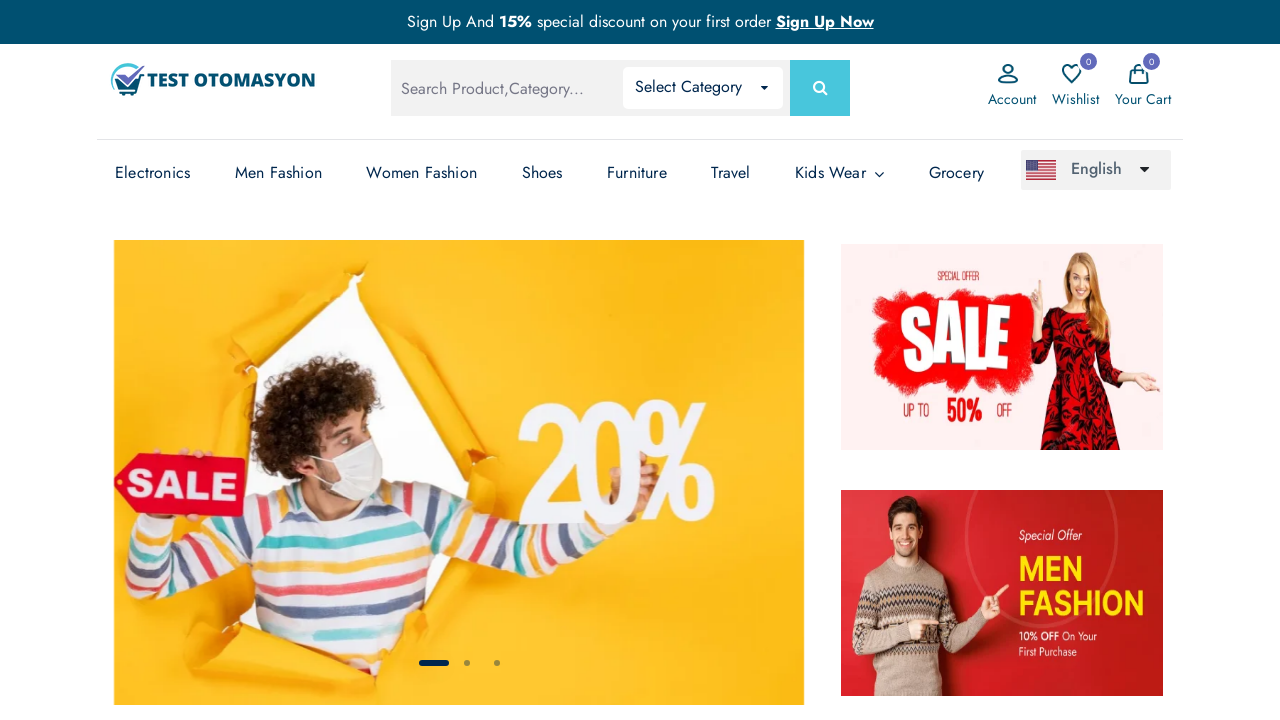

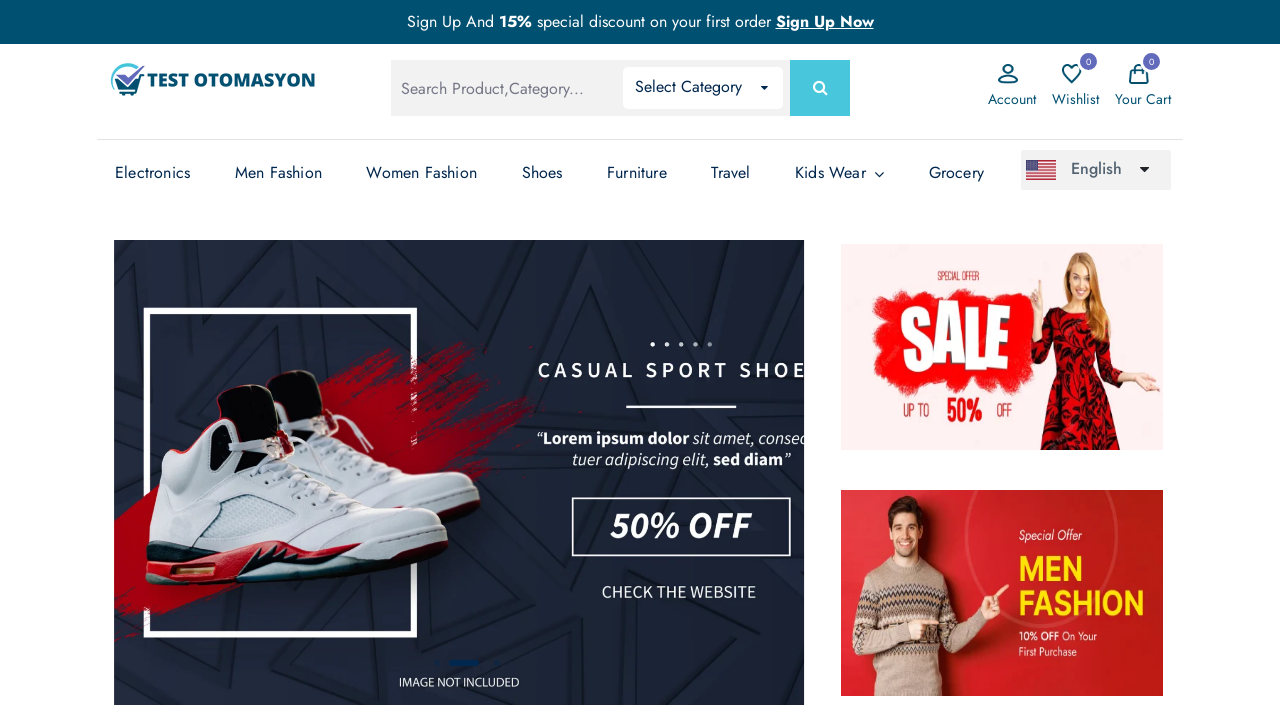